Navigates to SSL Proxies website and extracts proxy server information from the table

Starting URL: https://sslproxies.org/

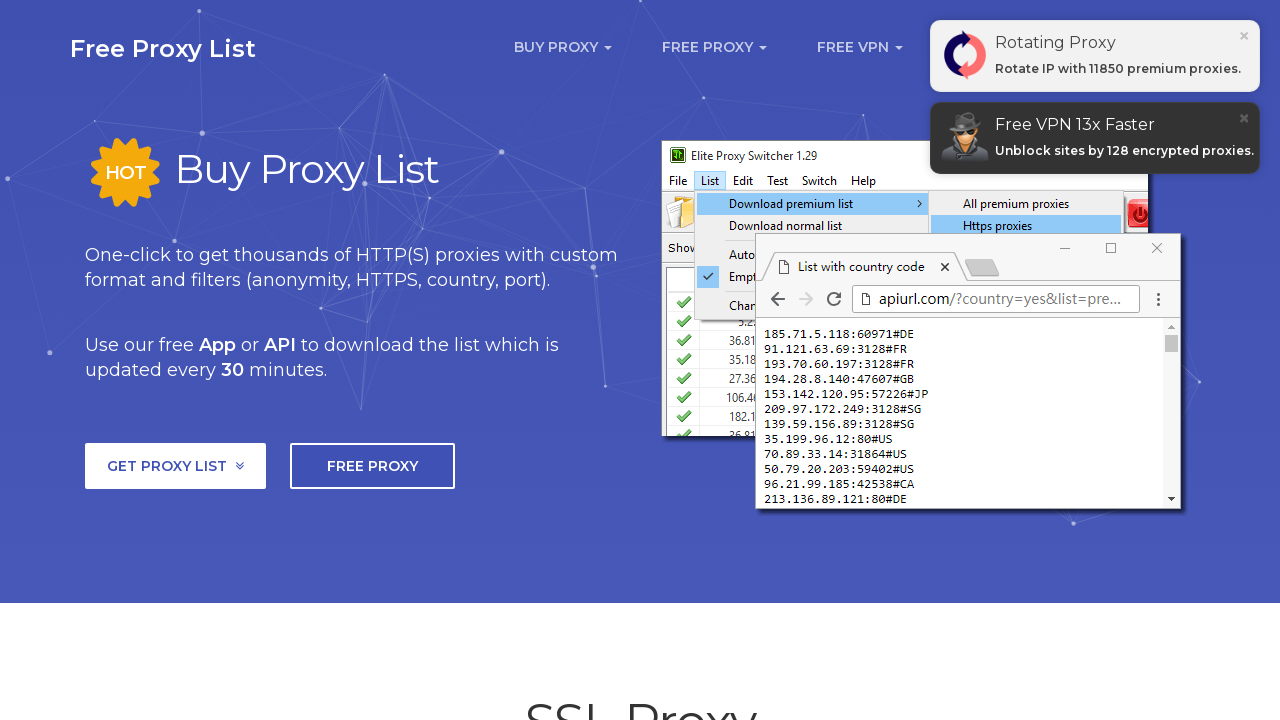

Waited for proxy table to load
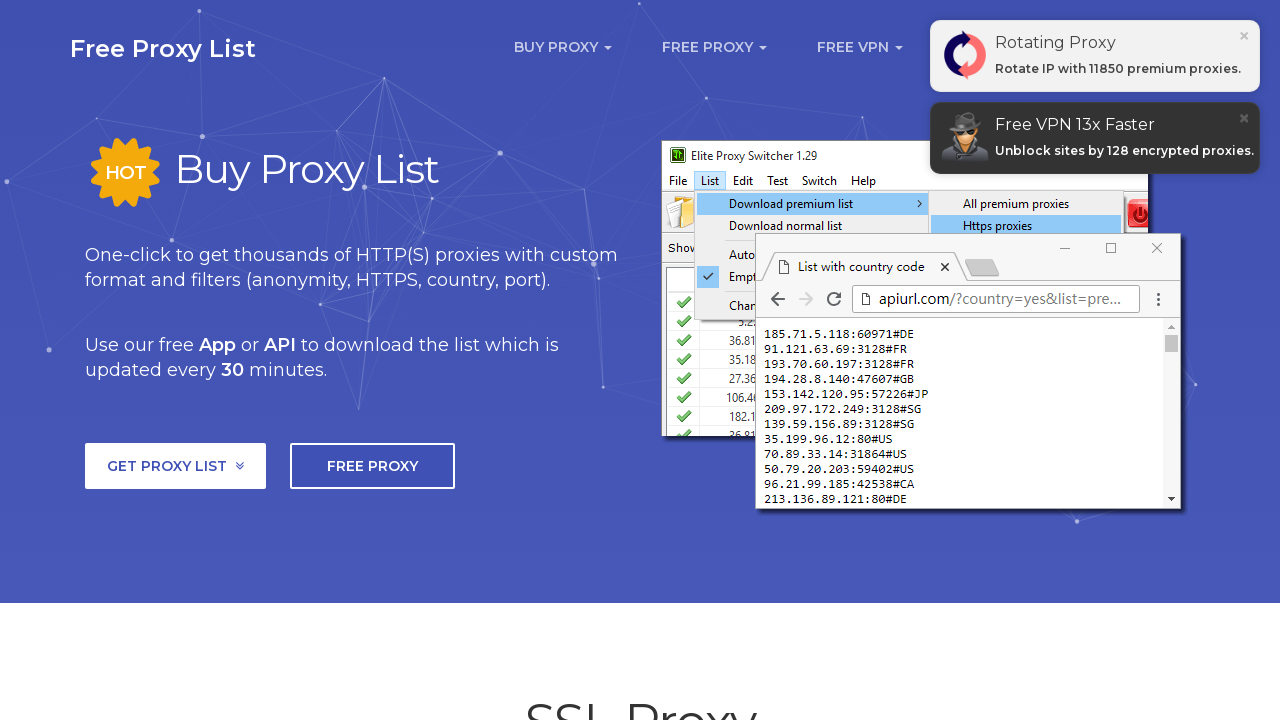

Retrieved all proxy rows from table
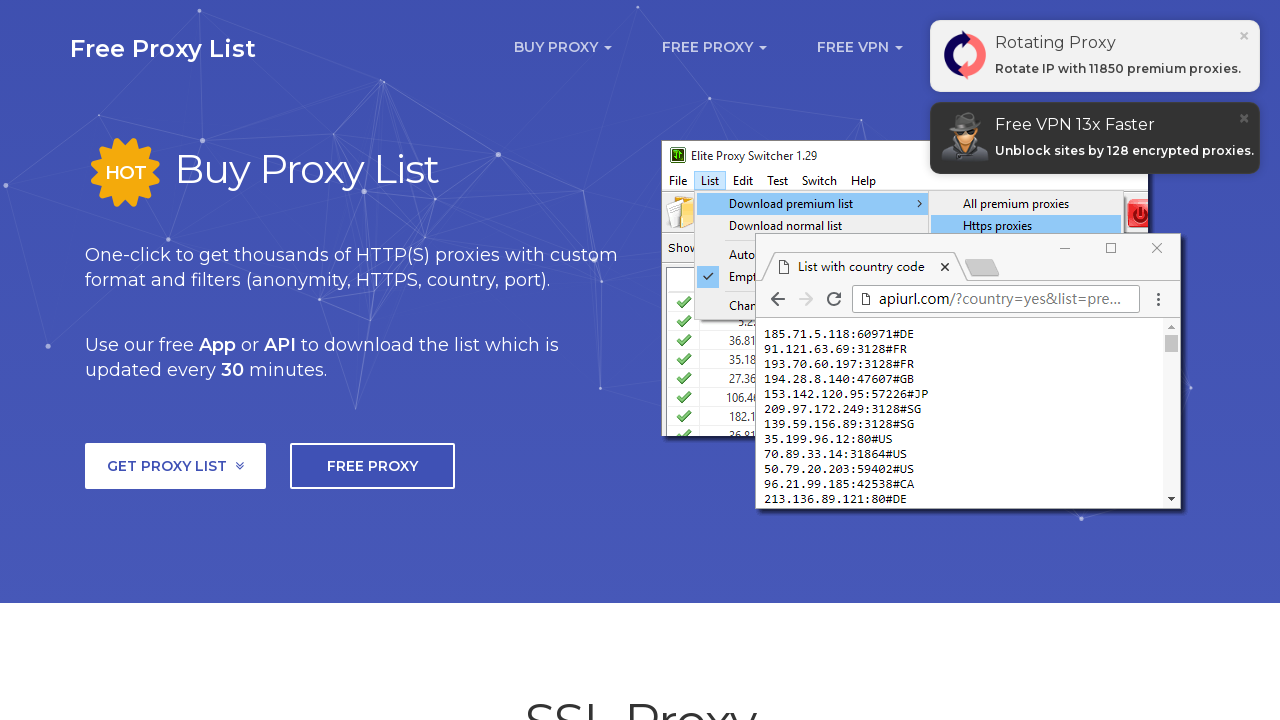

Extracted IP address from proxy row
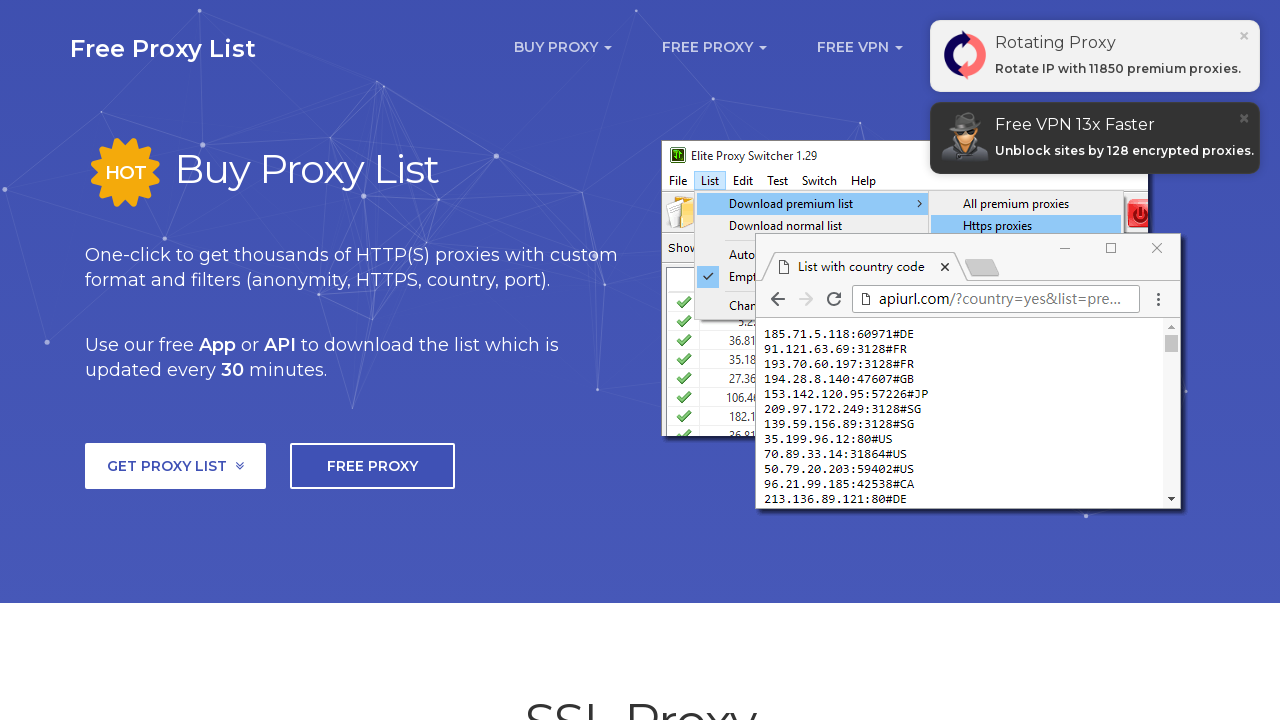

Extracted port number from proxy row
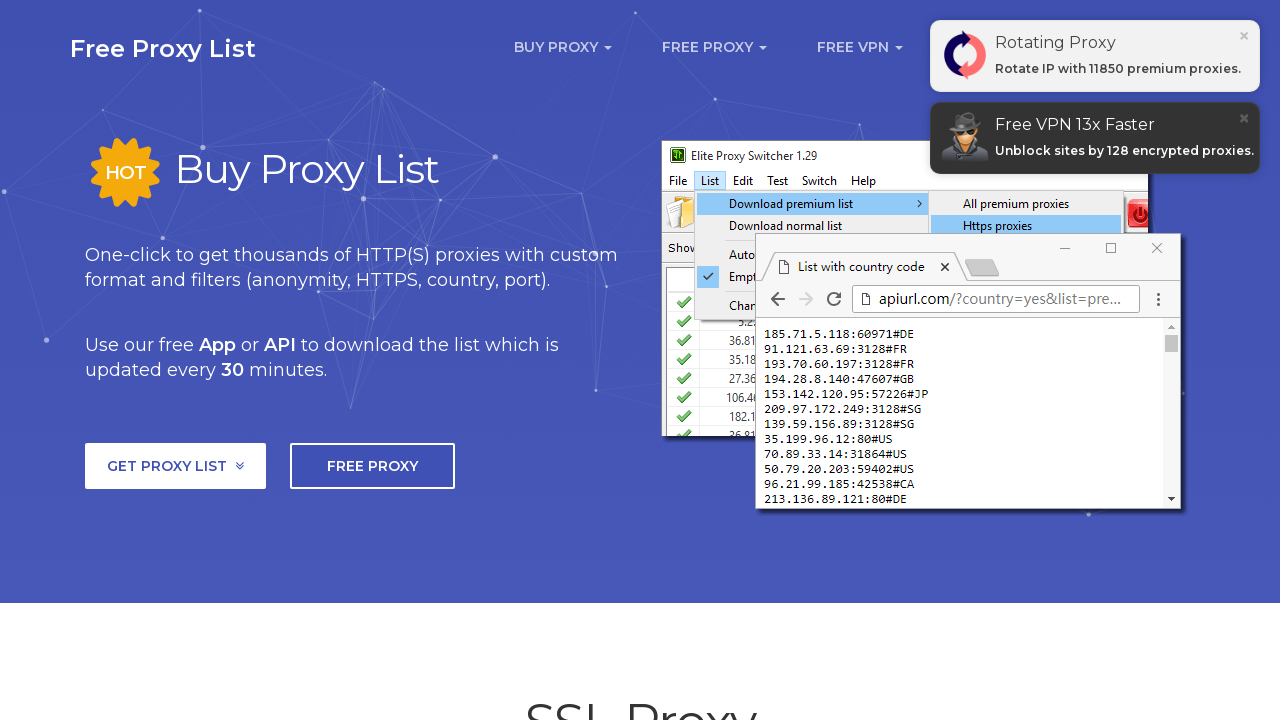

Extracted IP address from proxy row
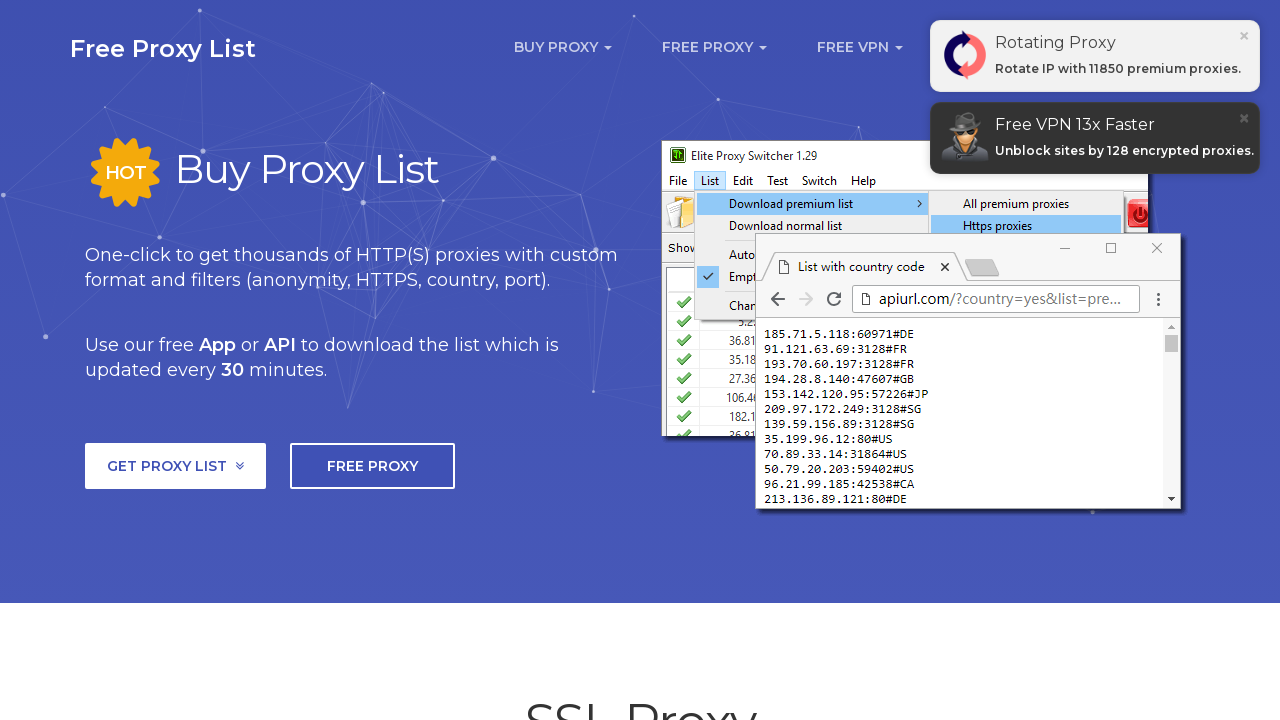

Extracted port number from proxy row
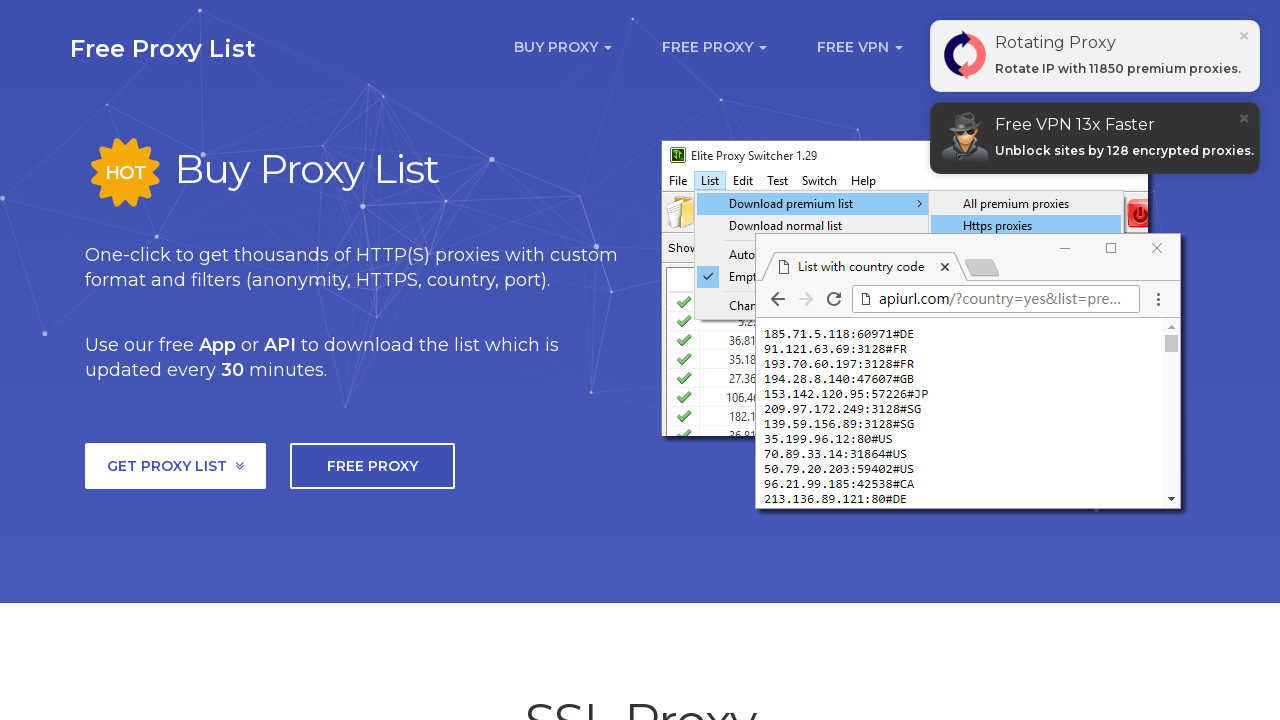

Extracted IP address from proxy row
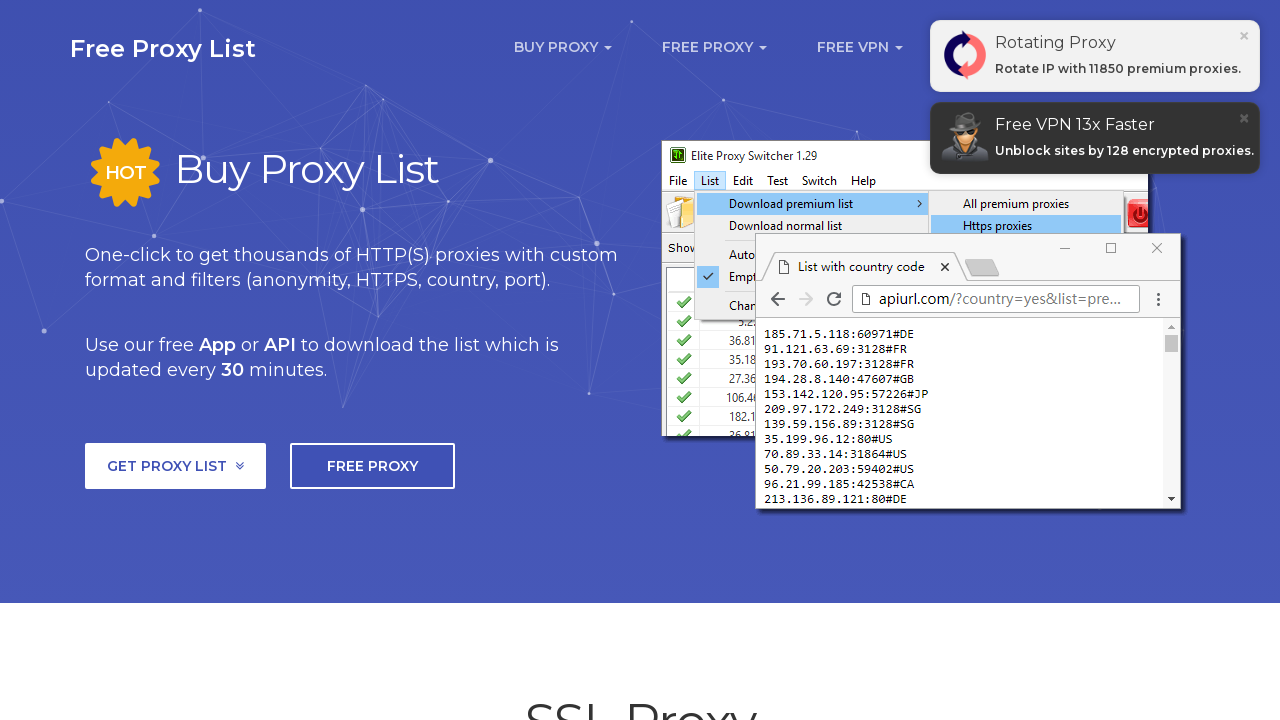

Extracted port number from proxy row
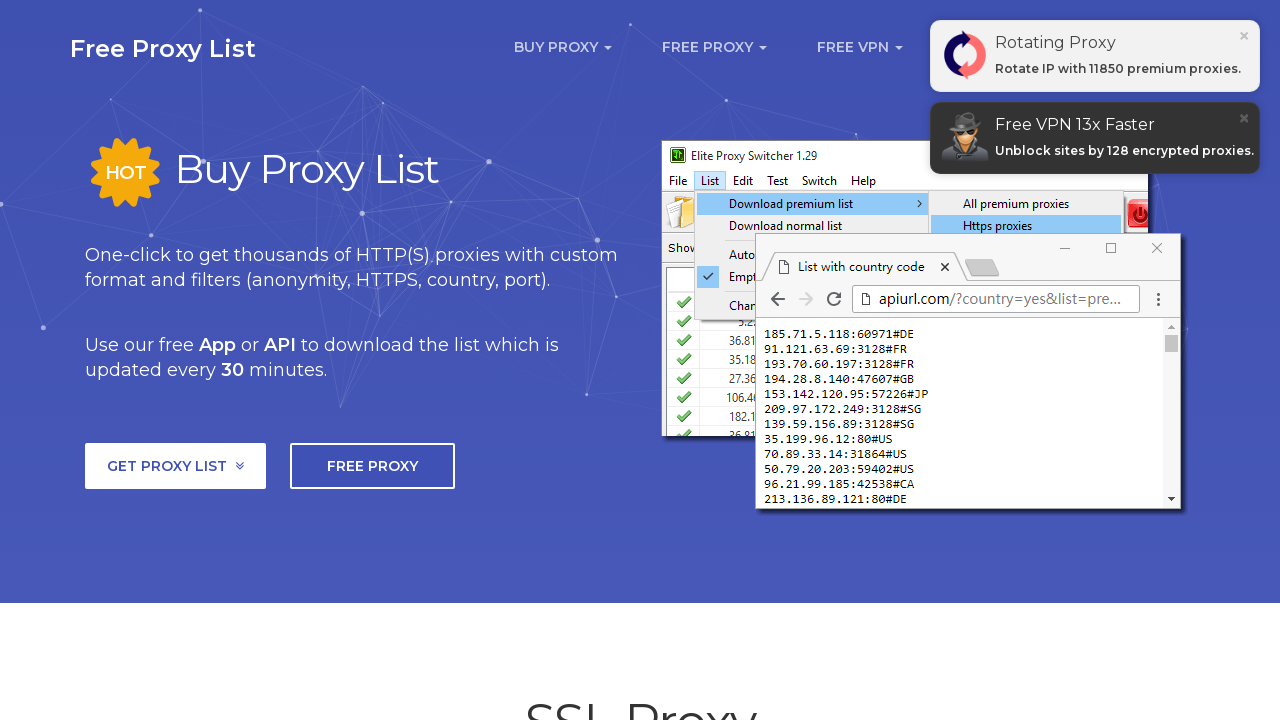

Extracted IP address from proxy row
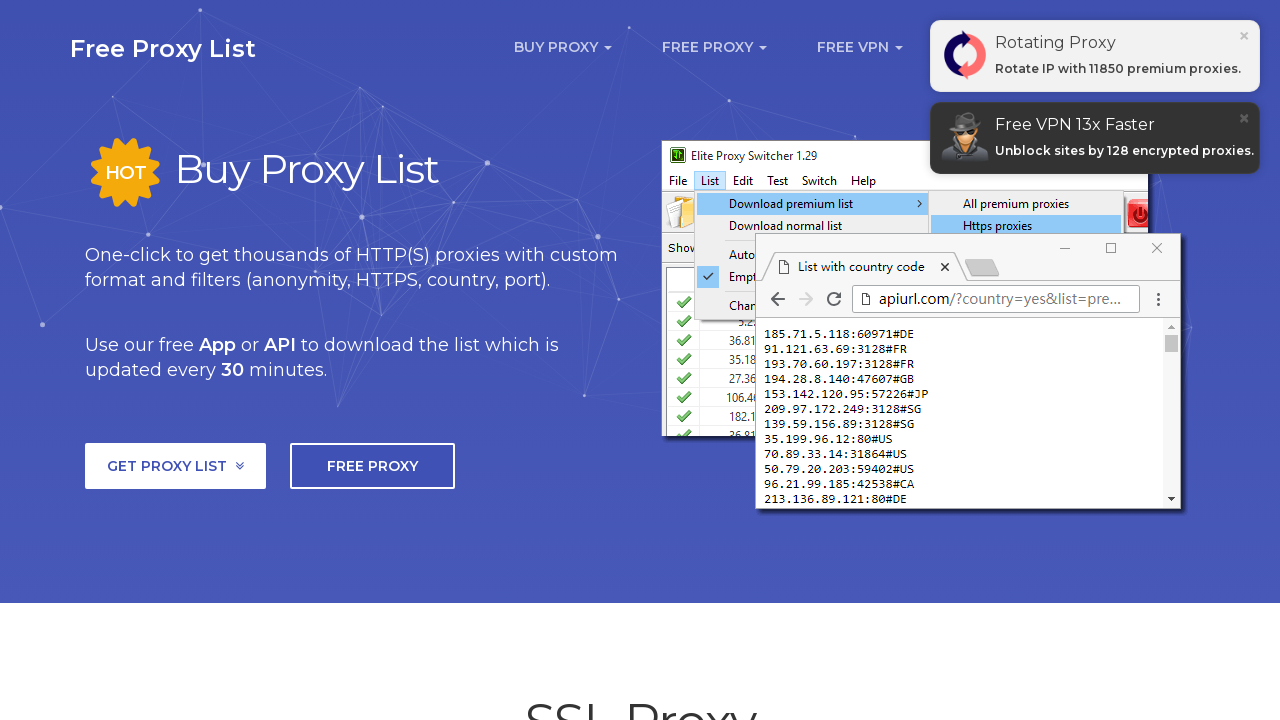

Extracted port number from proxy row
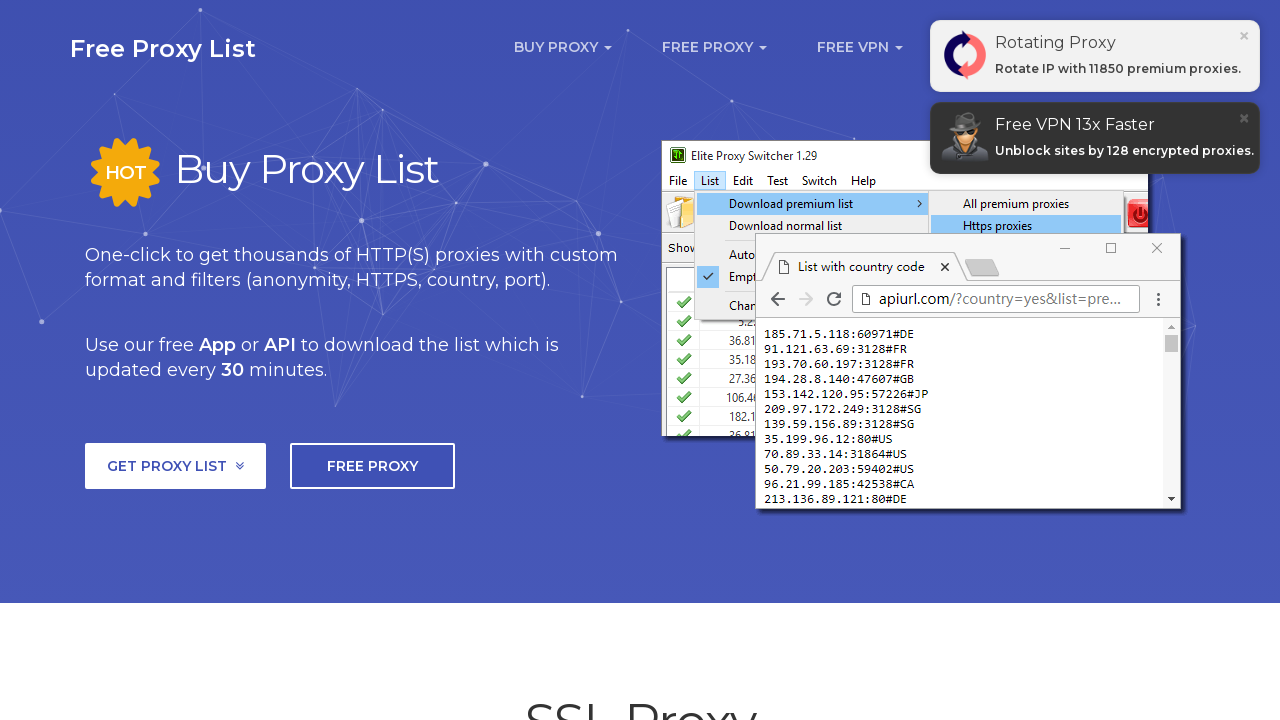

Extracted IP address from proxy row
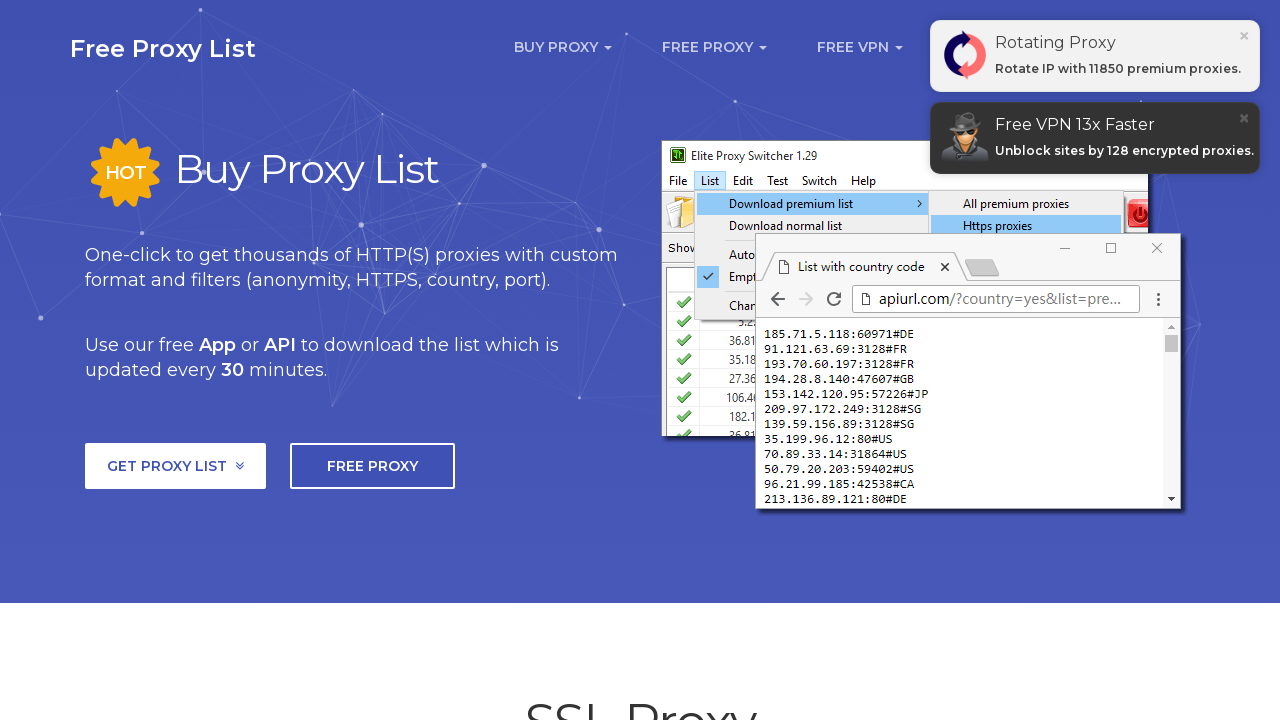

Extracted port number from proxy row
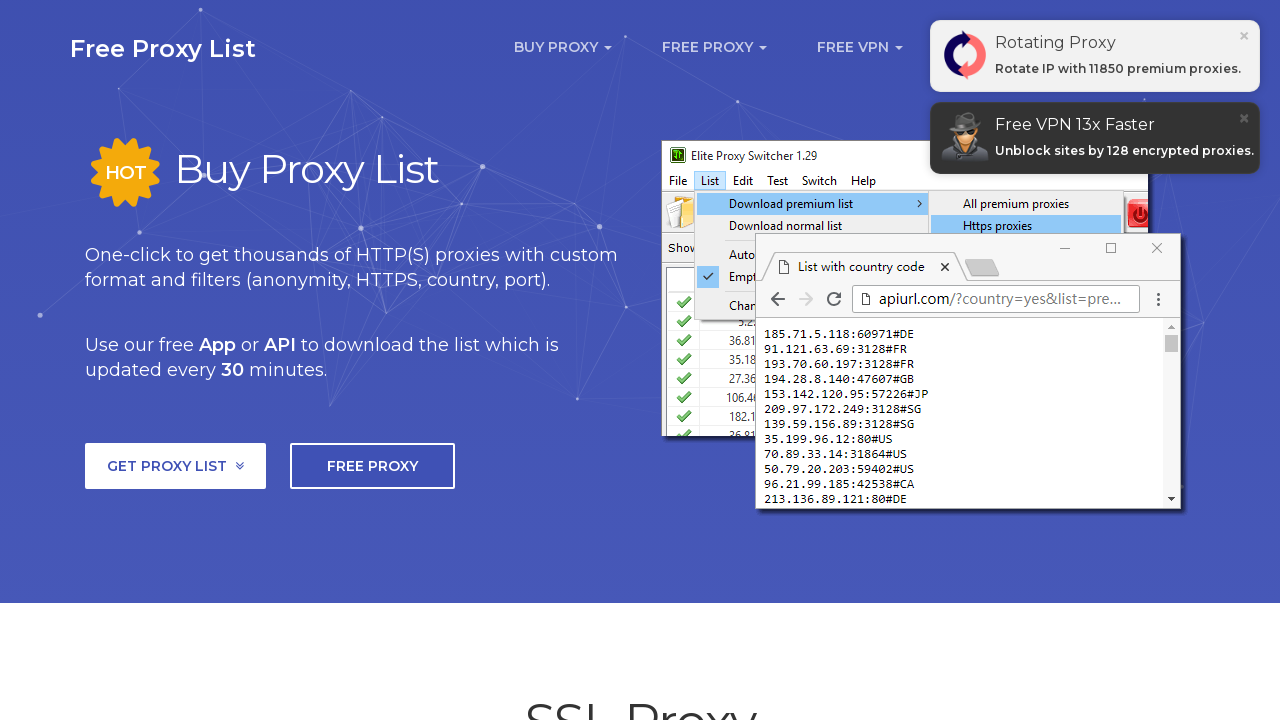

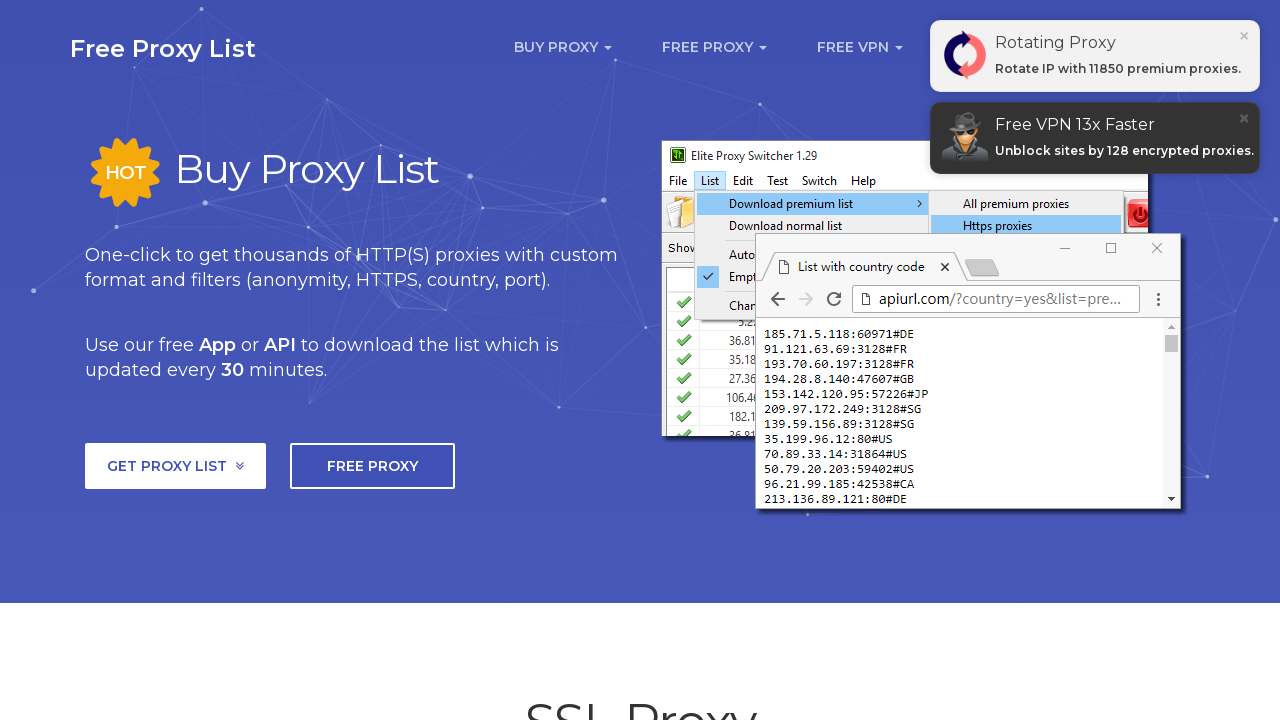